Tests dropdown selection functionality on OrangeHRM trial signup page by selecting different countries using various methods

Starting URL: https://www.orangehrm.com/orangehrm-30-day-trial/

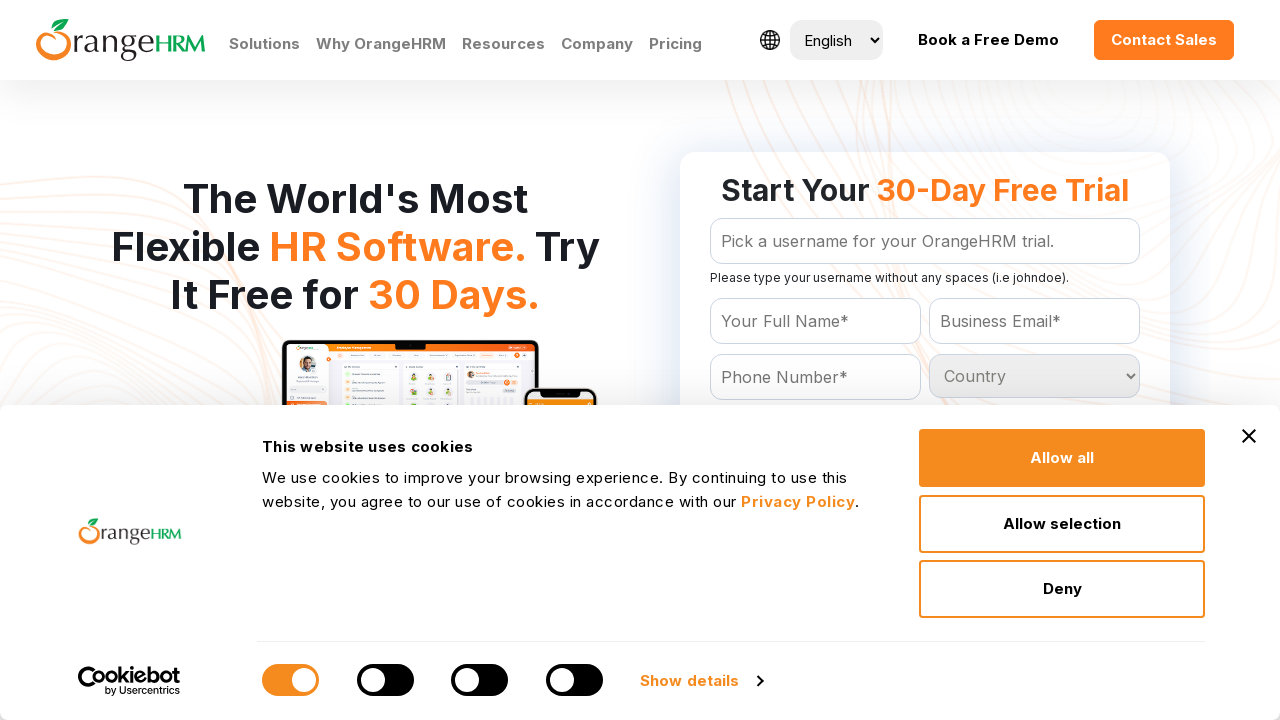

Selected country dropdown option by index 5 on #Form_getForm_Country
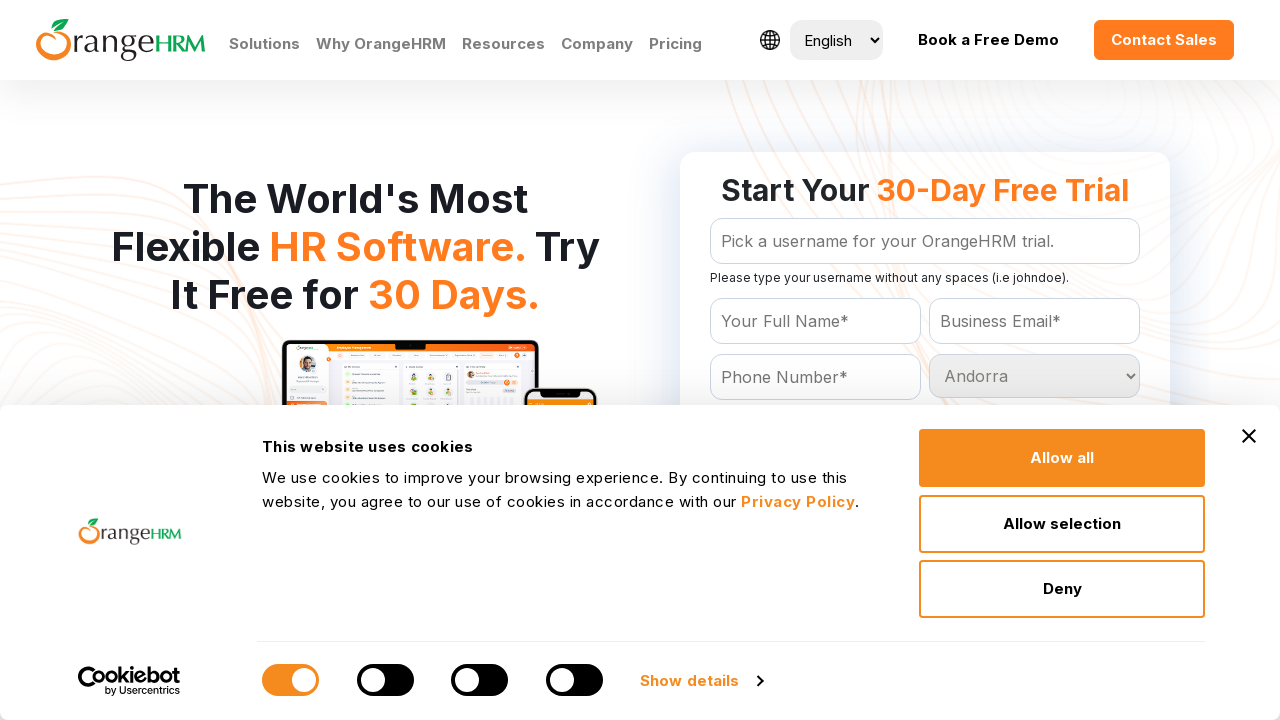

Waited 2 seconds to observe the selection
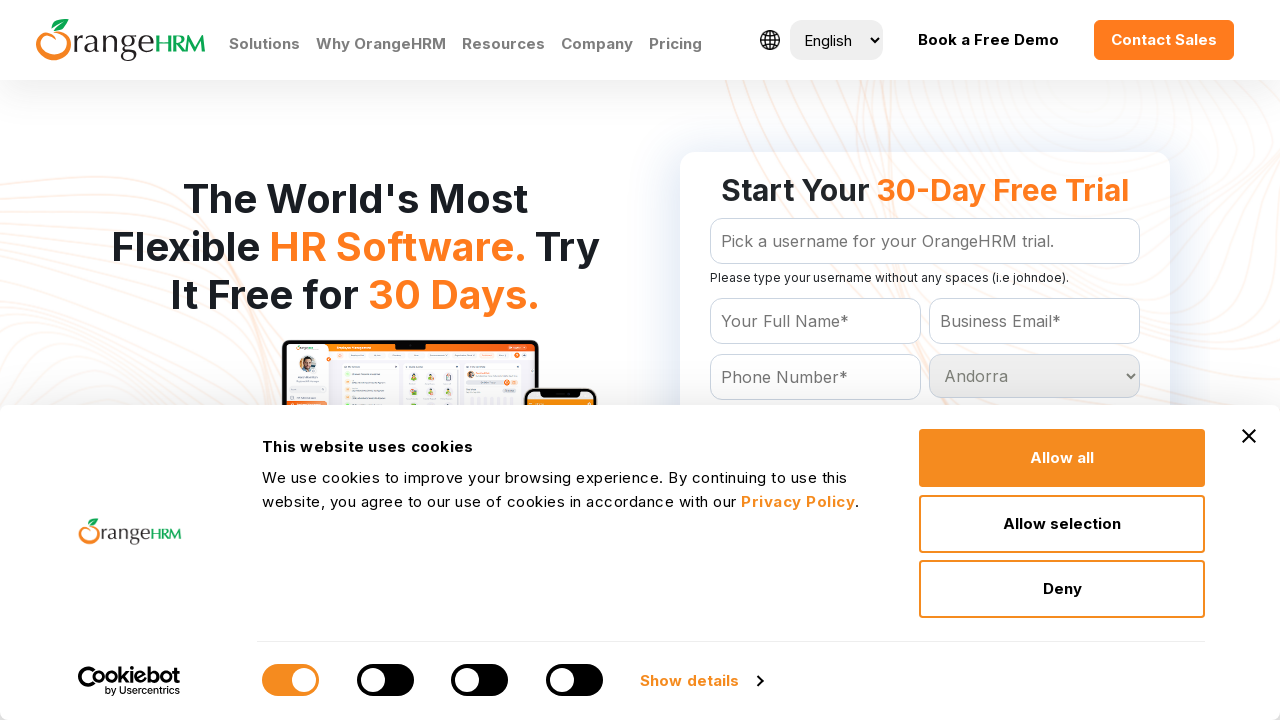

Selected 'India' from country dropdown by value on #Form_getForm_Country
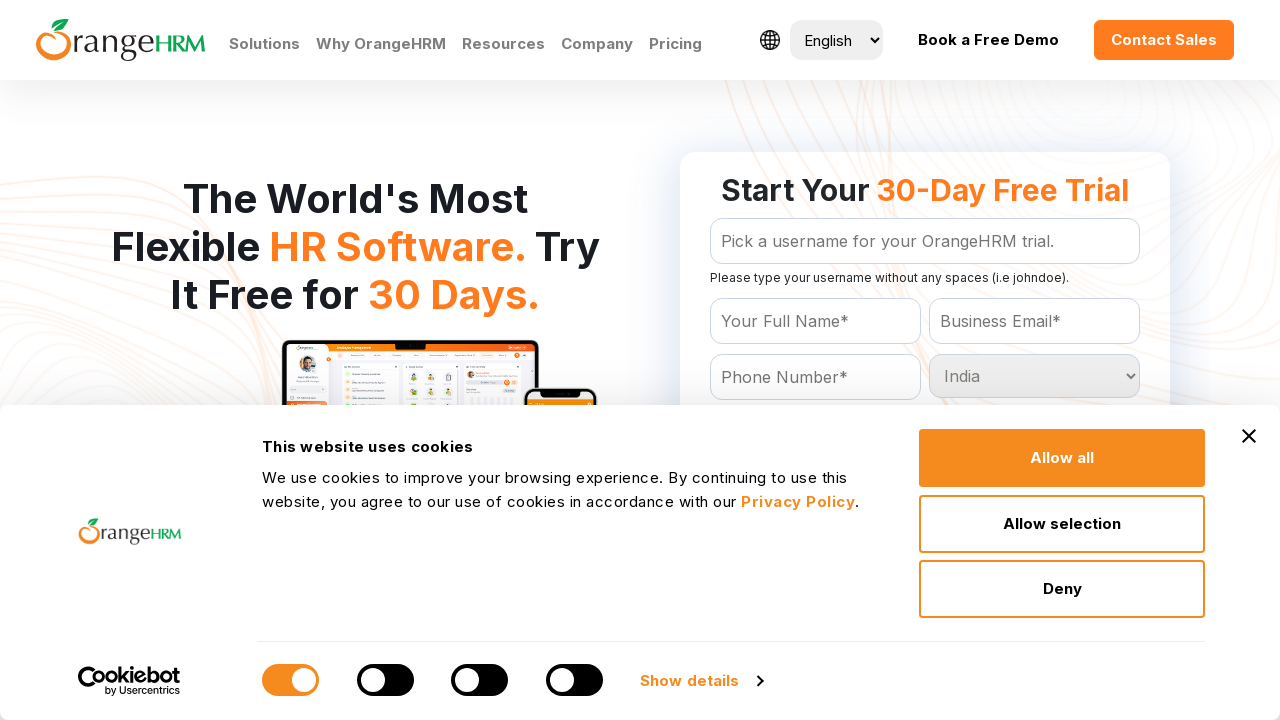

Waited 2 seconds to observe the selection
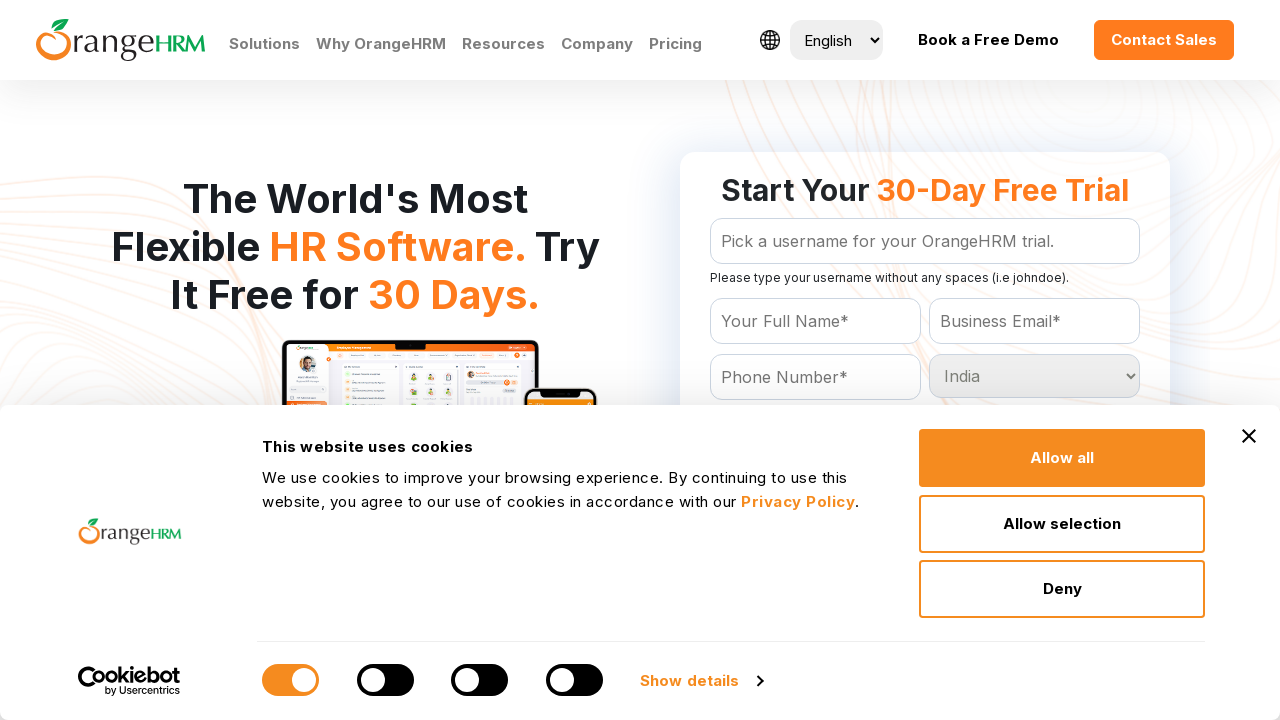

Selected 'Cuba' from country dropdown by visible text on #Form_getForm_Country
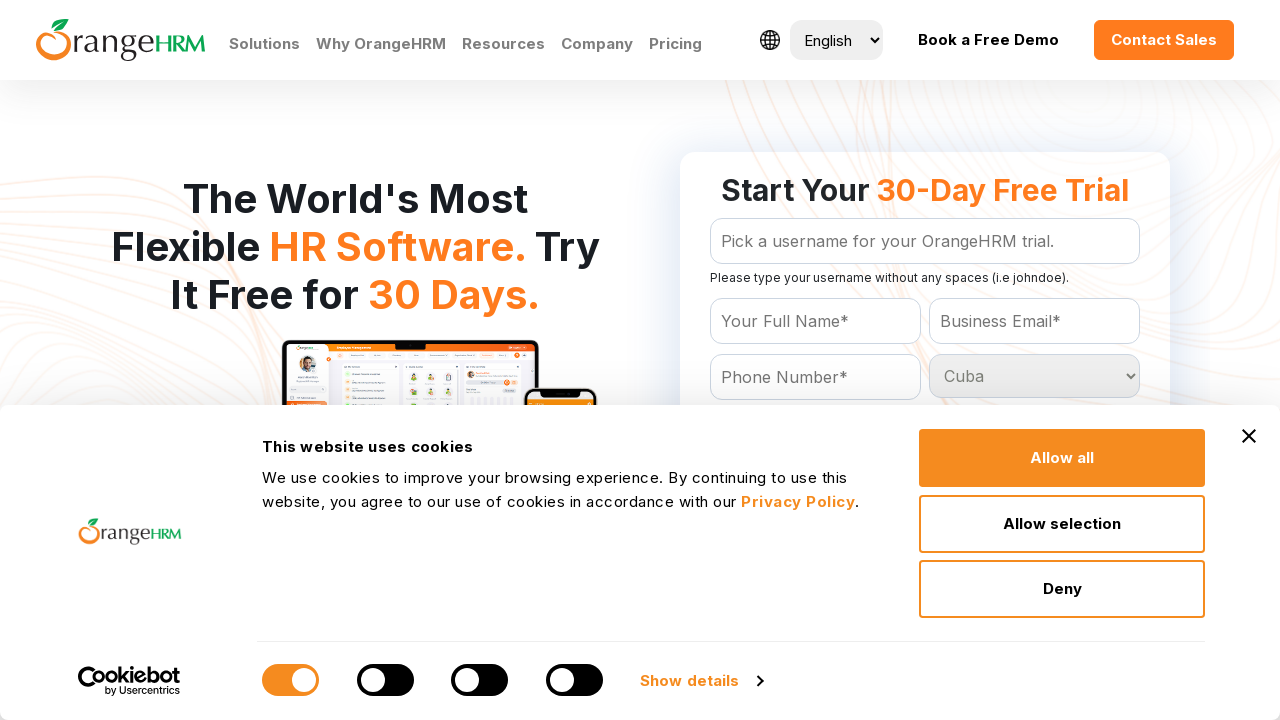

Waited 2 seconds to observe the selection
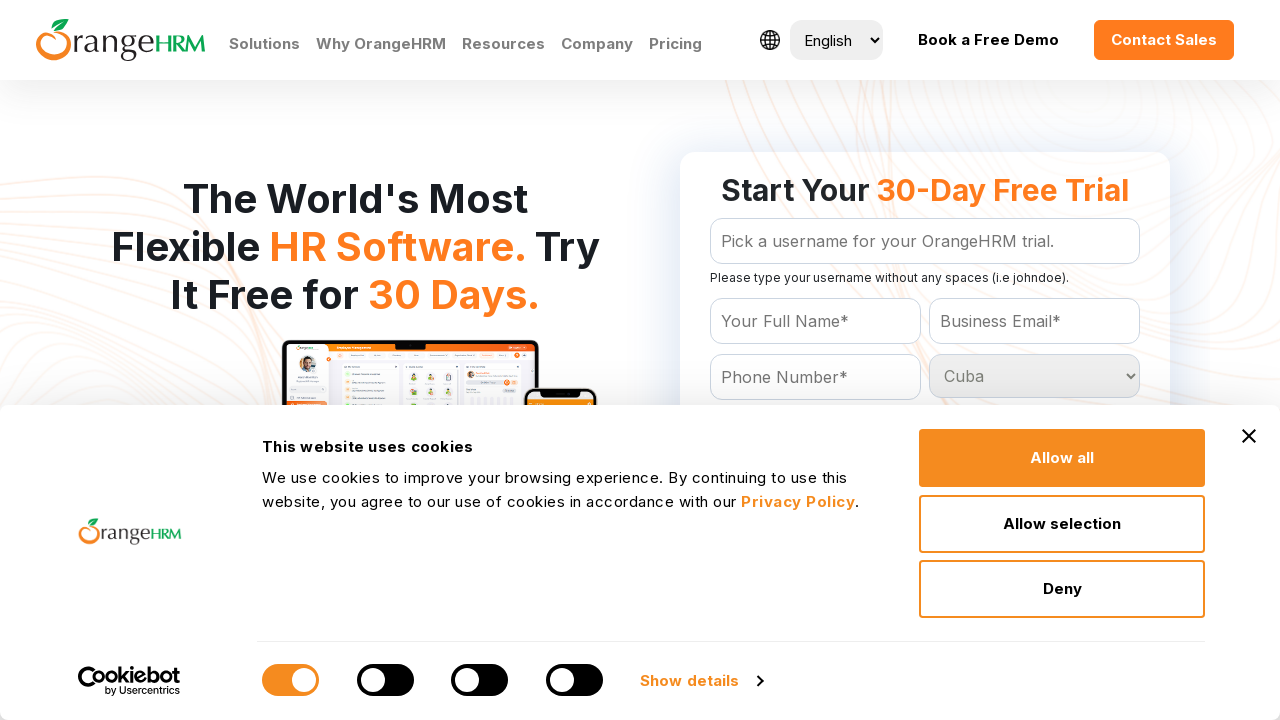

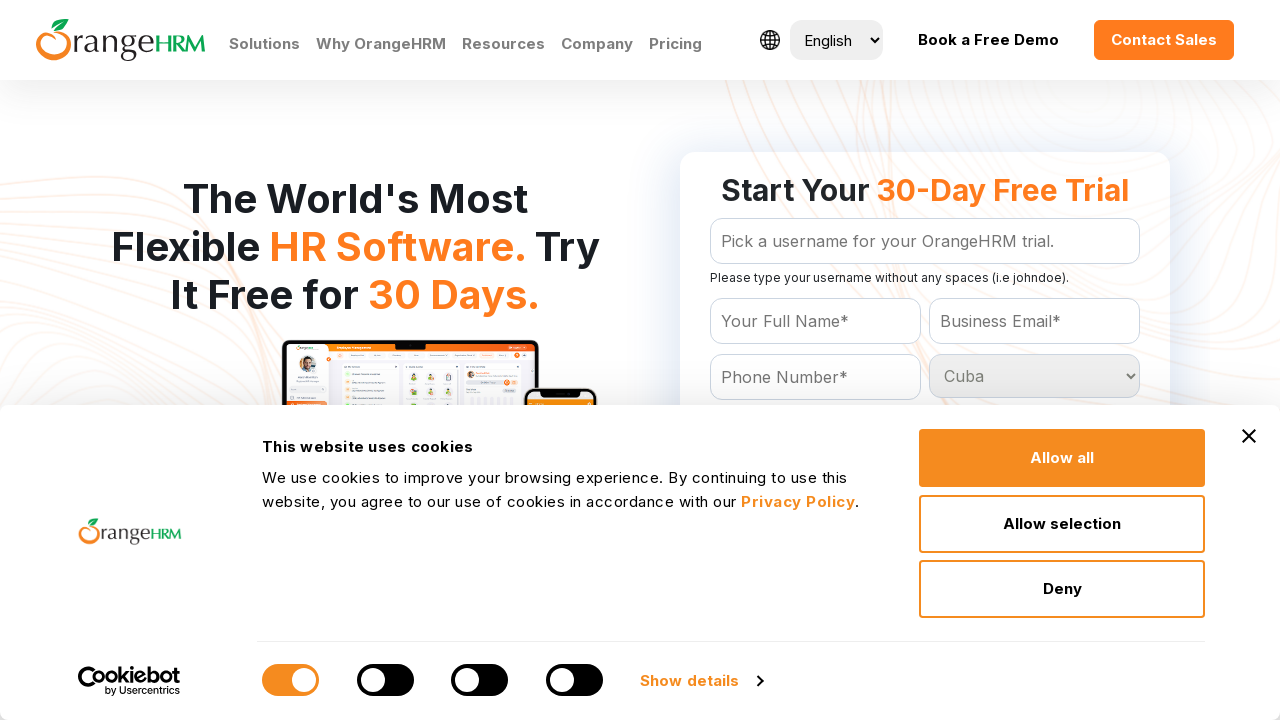